Navigates to the Playwright homepage, verifies the page title contains "Playwright", clicks on a navigation link, and verifies navigation to the Installation page

Starting URL: https://playwright.dev

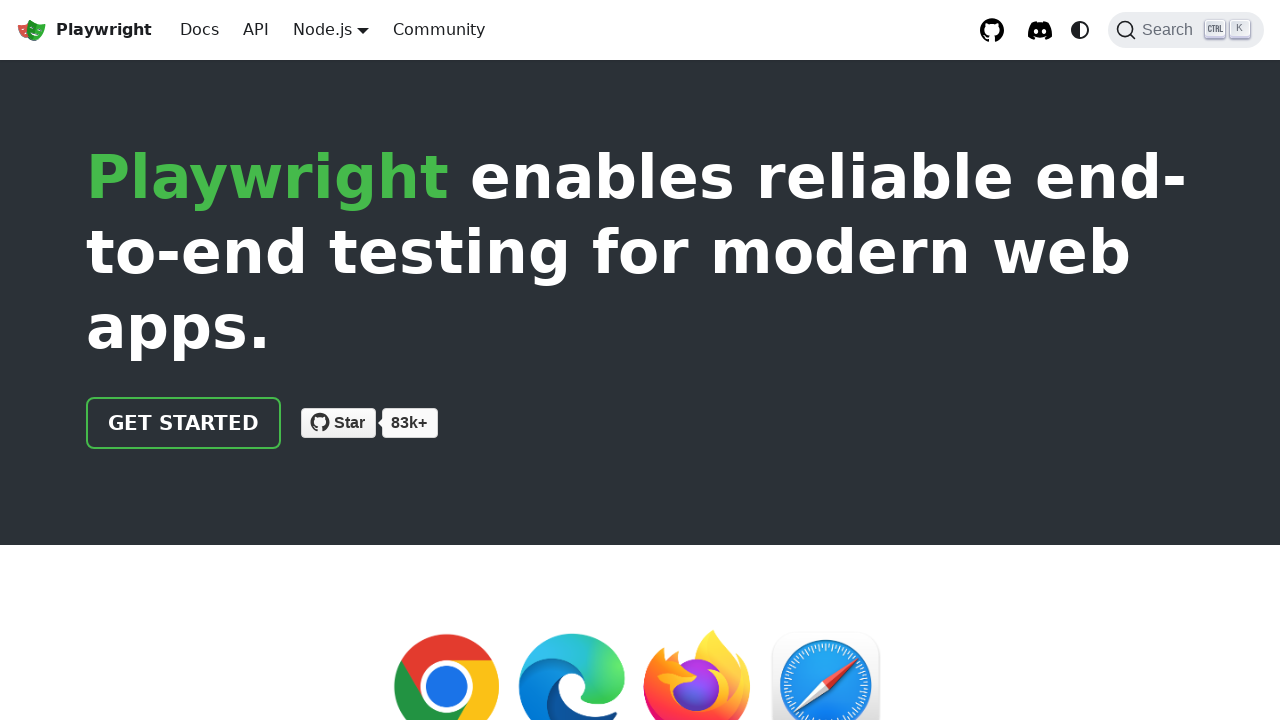

Verified page title contains 'Playwright'
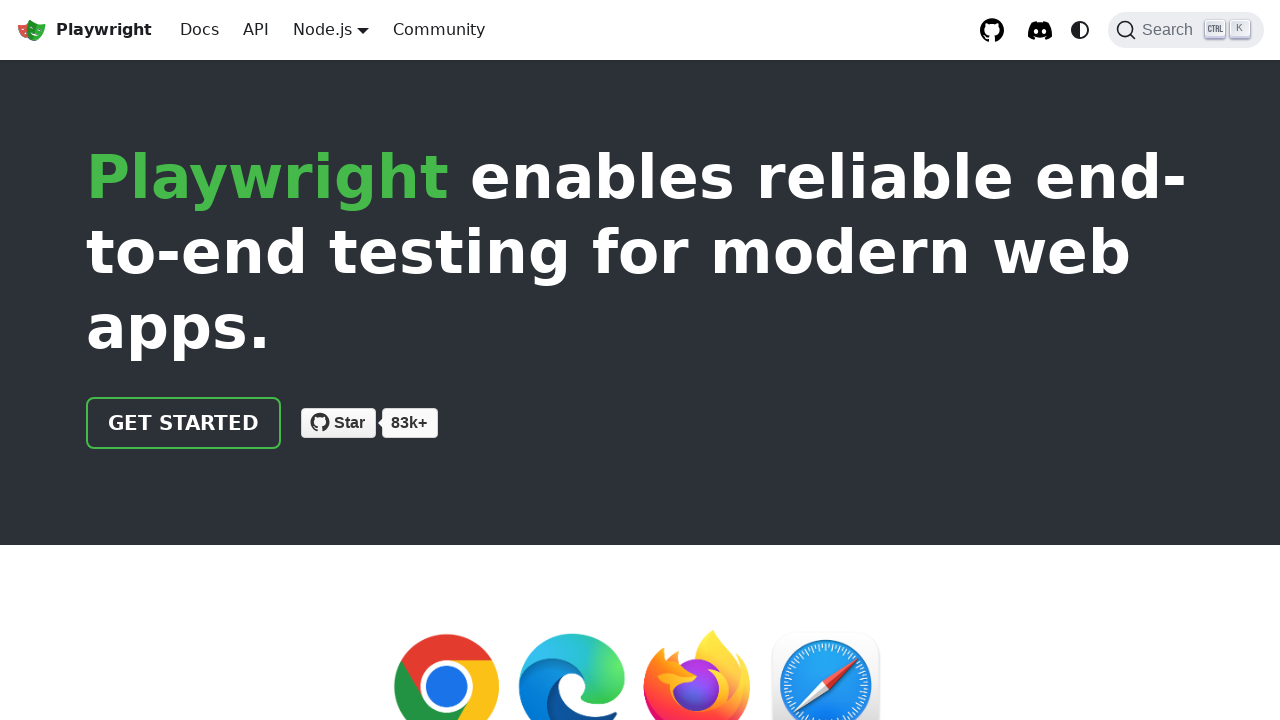

Clicked on navigation link to proceed to next page at (184, 423) on xpath=//html/body/div/div[2]/header/div/div/a
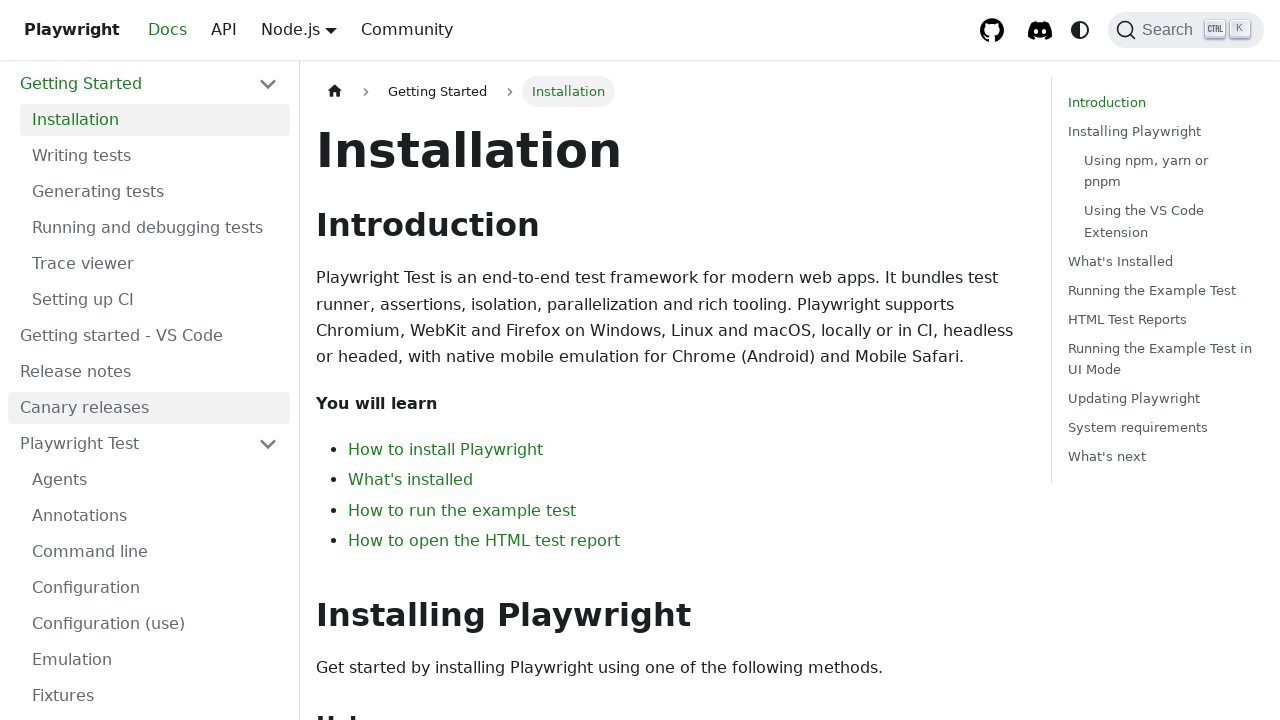

Verified successful navigation to Installation page
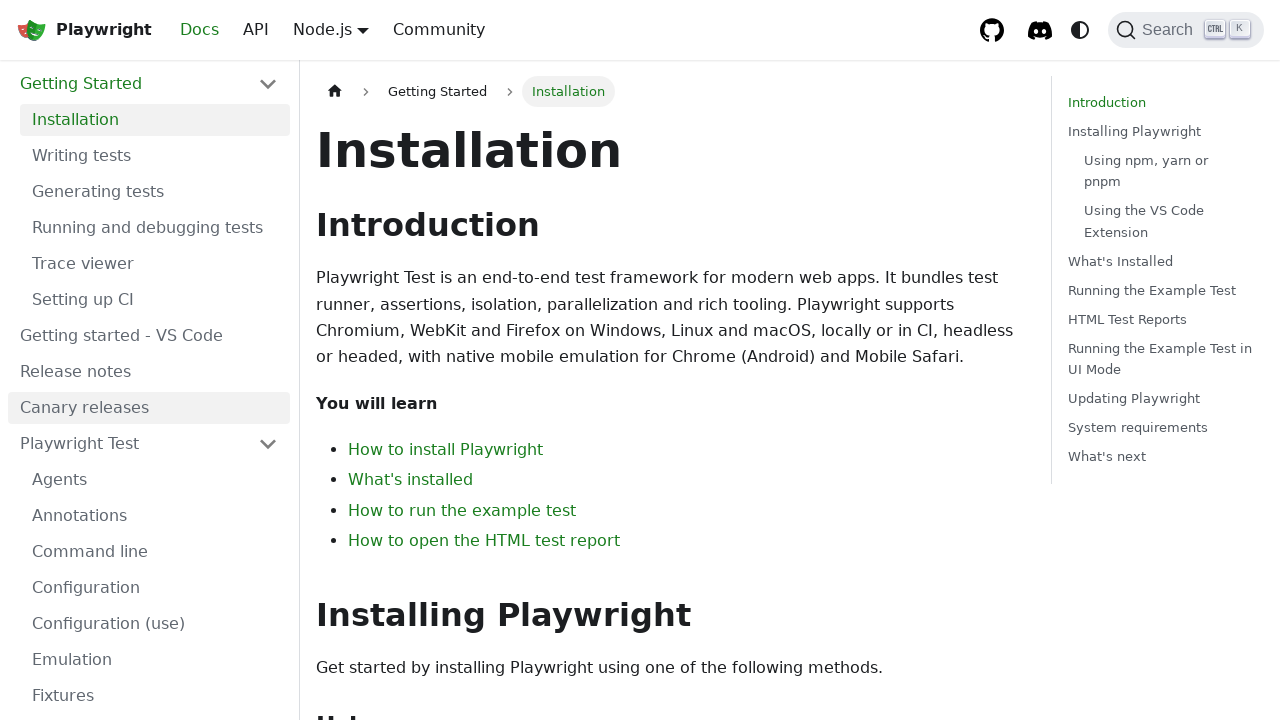

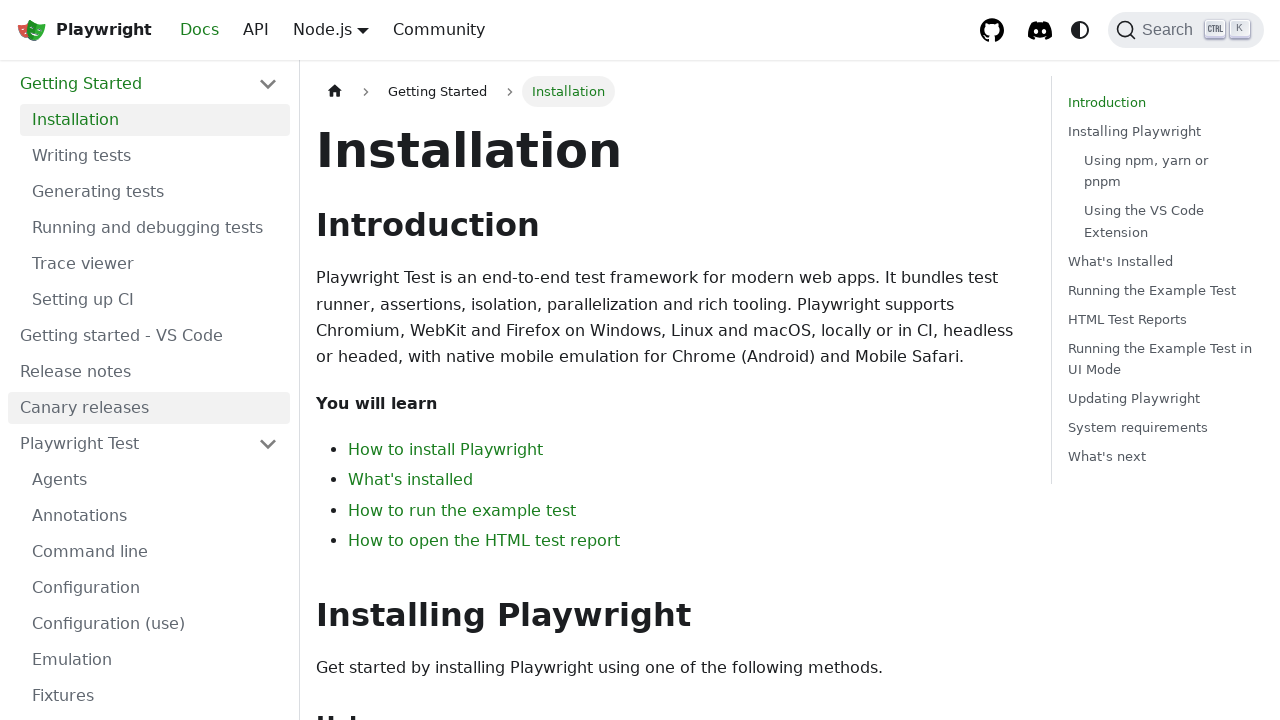